Tests single file upload functionality by selecting a file using the file input and clicking the upload button on a test automation practice site.

Starting URL: https://testautomationpractice.blogspot.com/

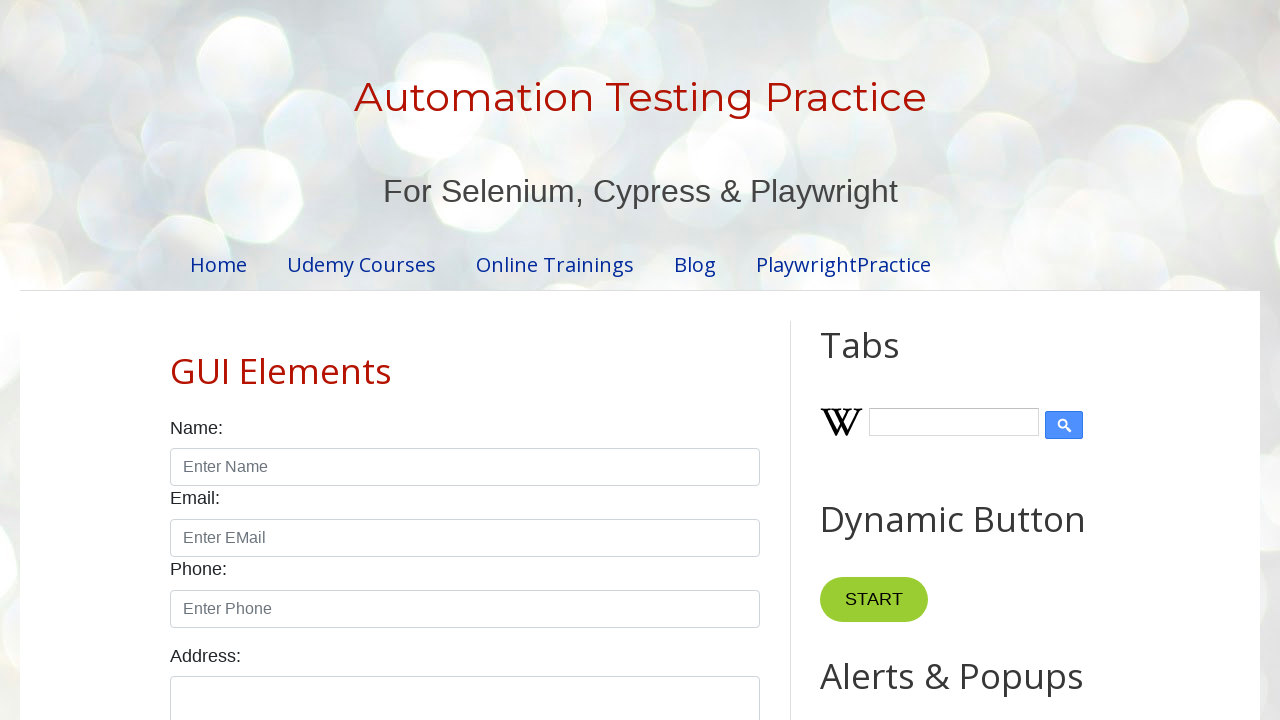

Created temporary test file for upload
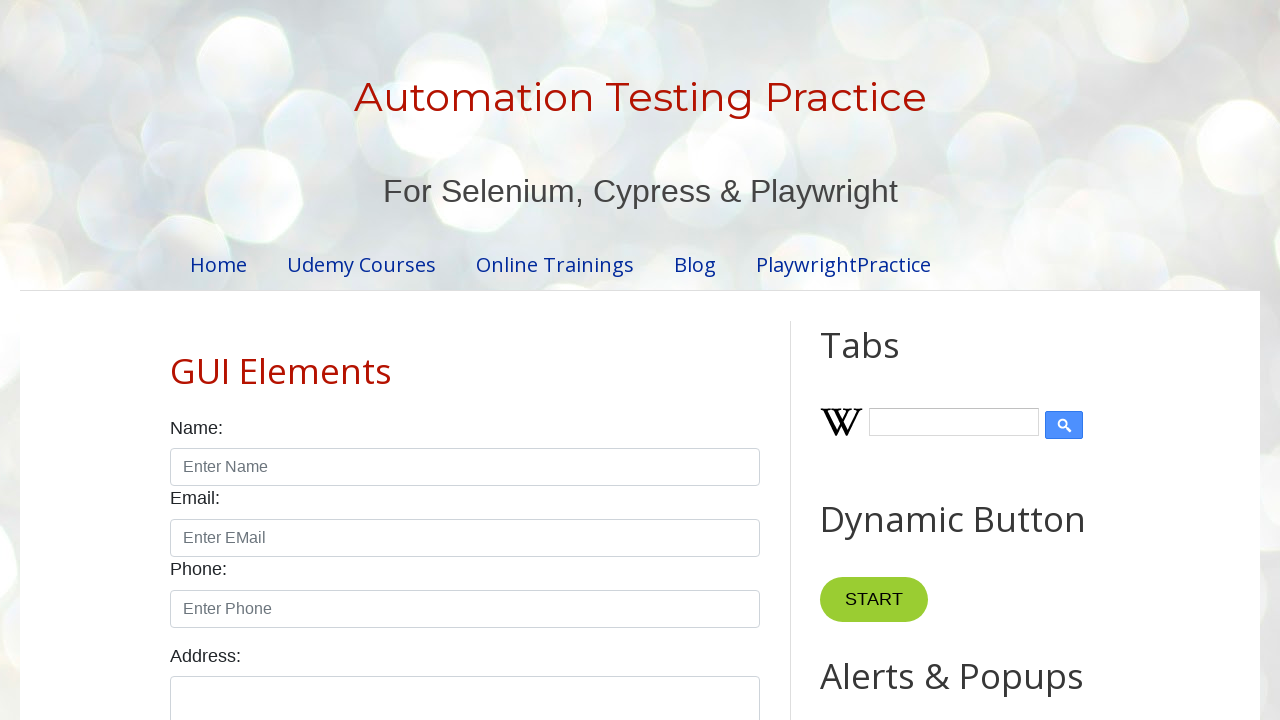

Set input file to temporary test file
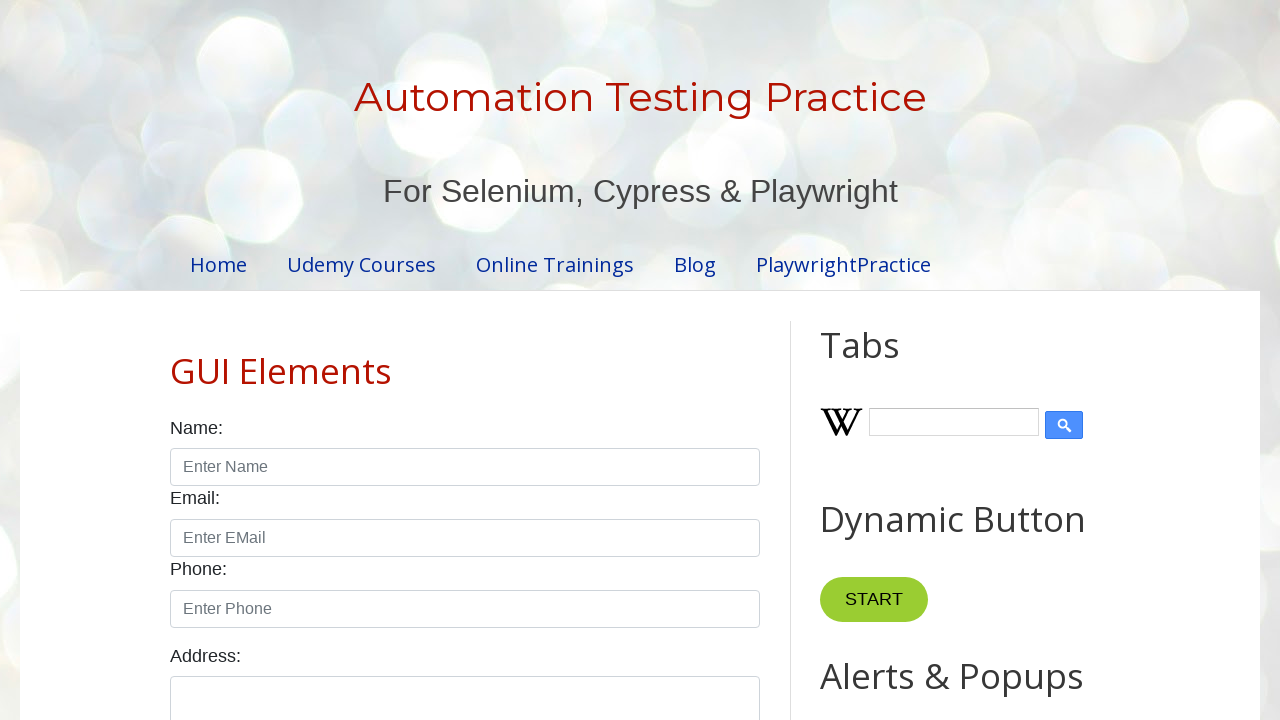

Clicked 'Upload Single File' button at (578, 361) on button:has-text('Upload Single File')
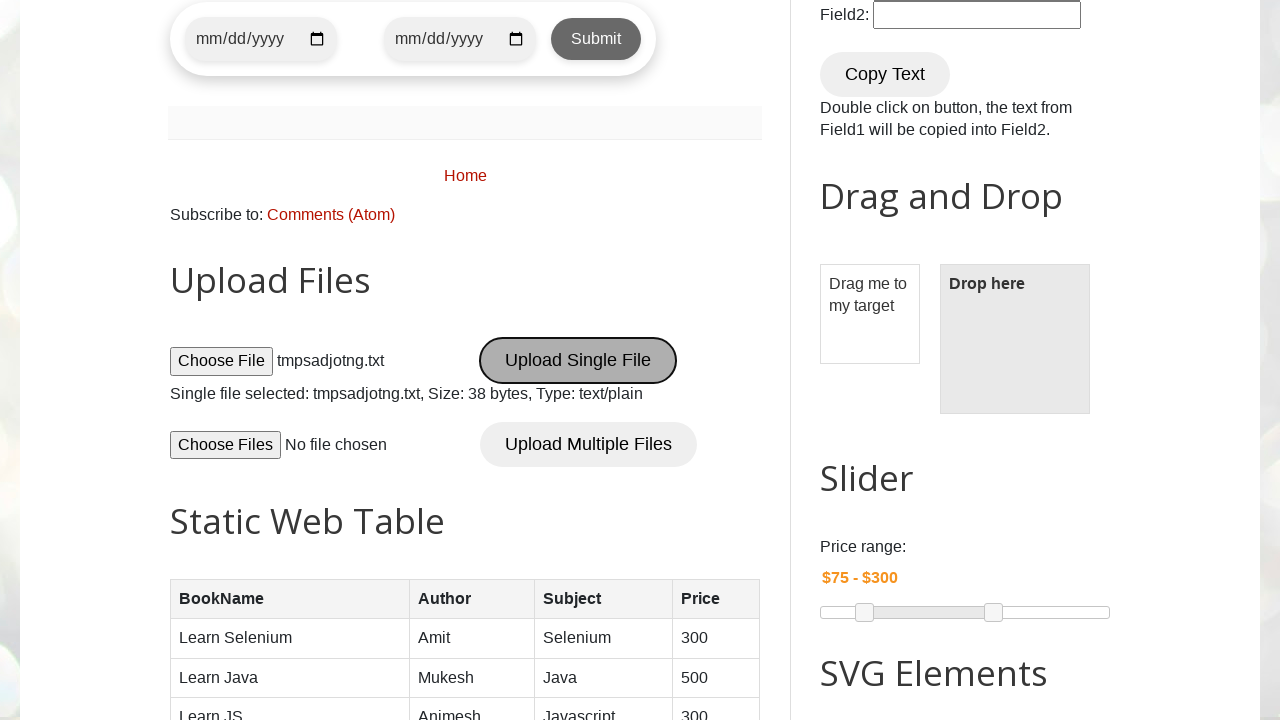

Waited for file upload to process
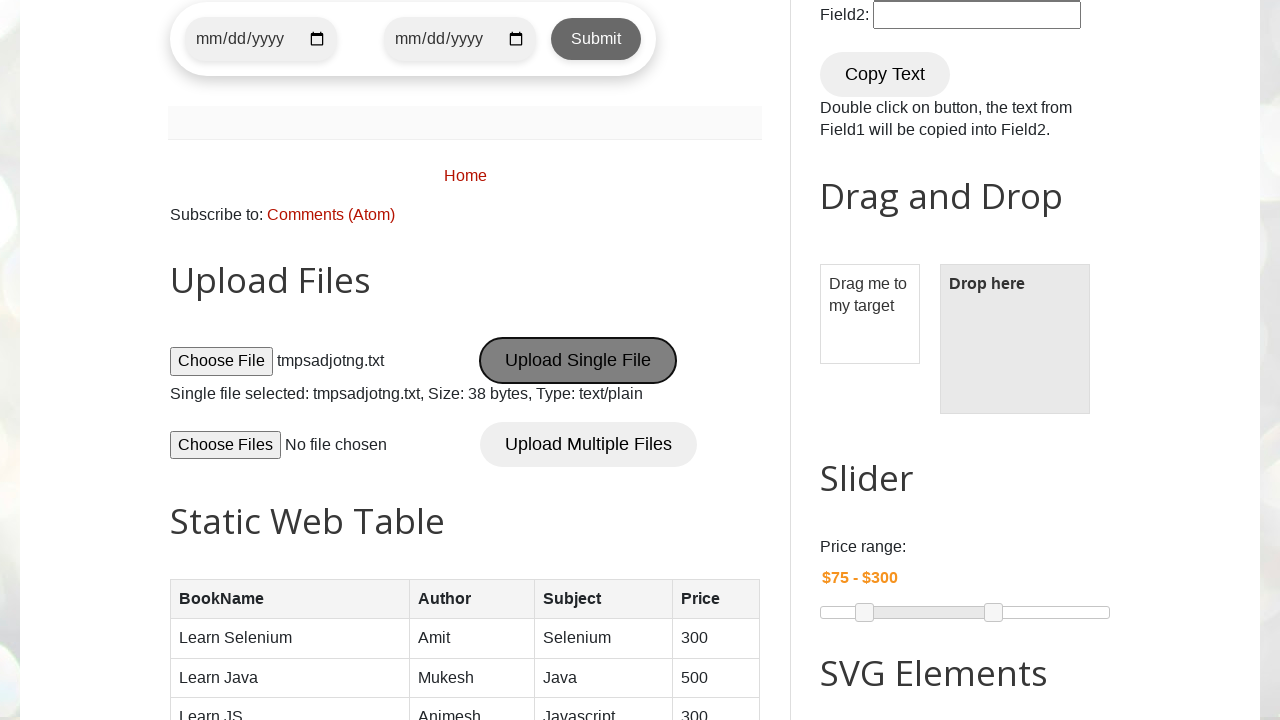

Cleaned up temporary test file
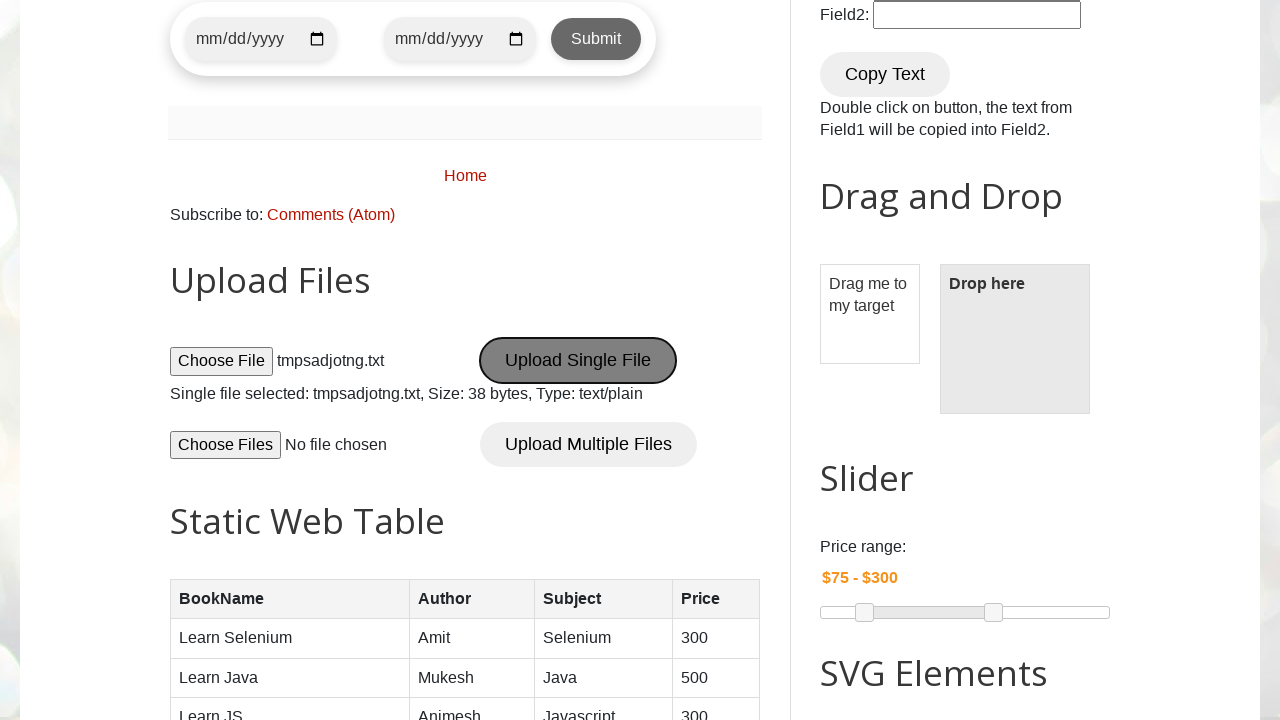

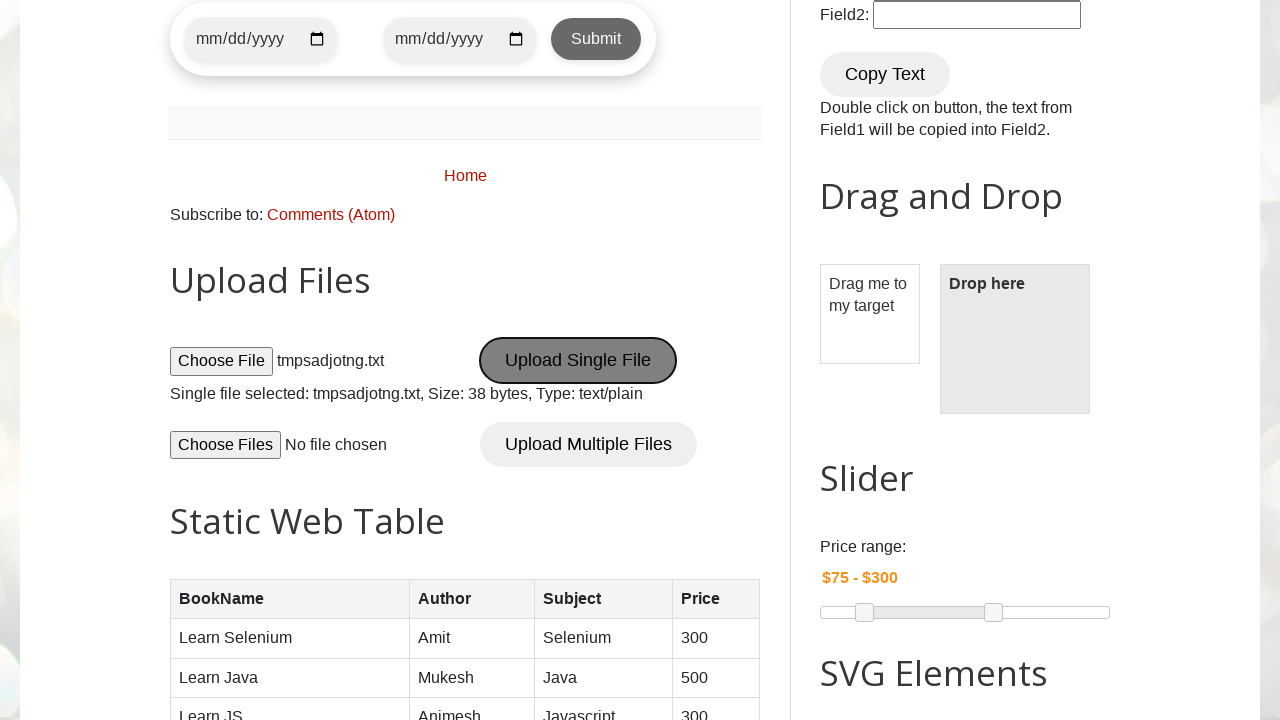